Tests the jQuery UI Sortable functionality by switching to an iframe and performing multiple drag-and-drop operations to reorder list items.

Starting URL: https://jqueryui.com/sortable/

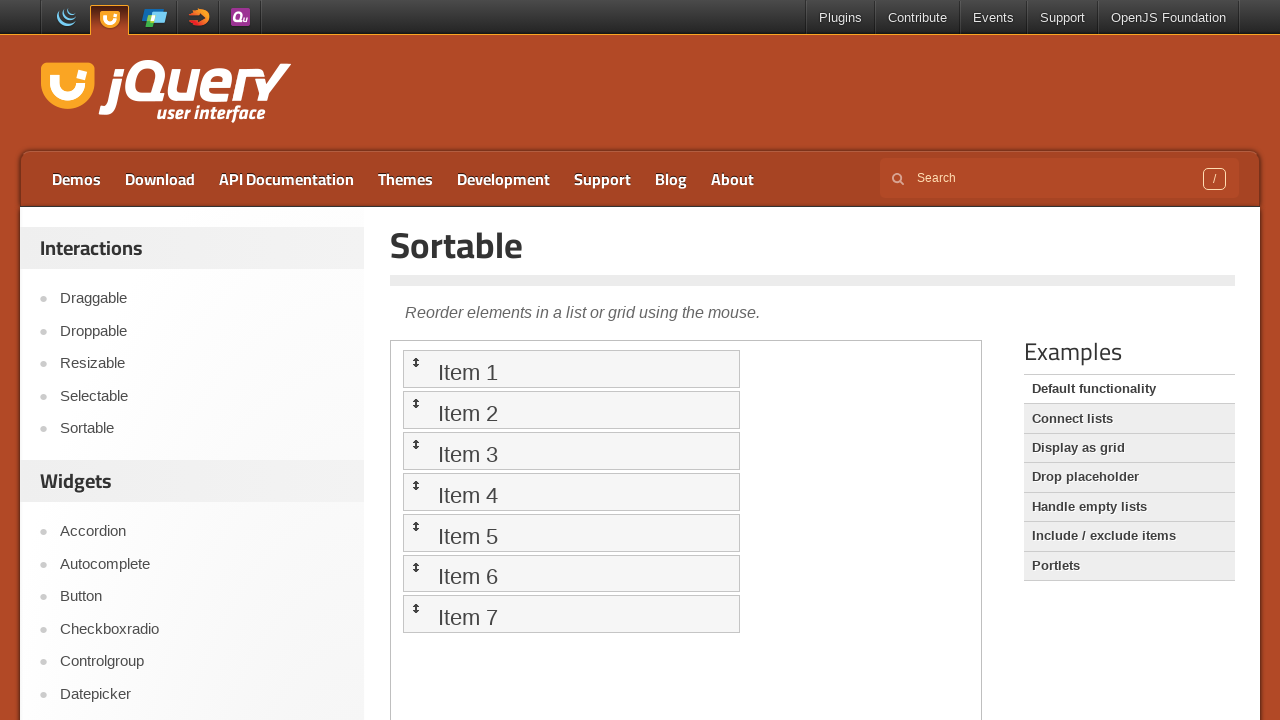

Located the jQuery UI Sortable demo iframe
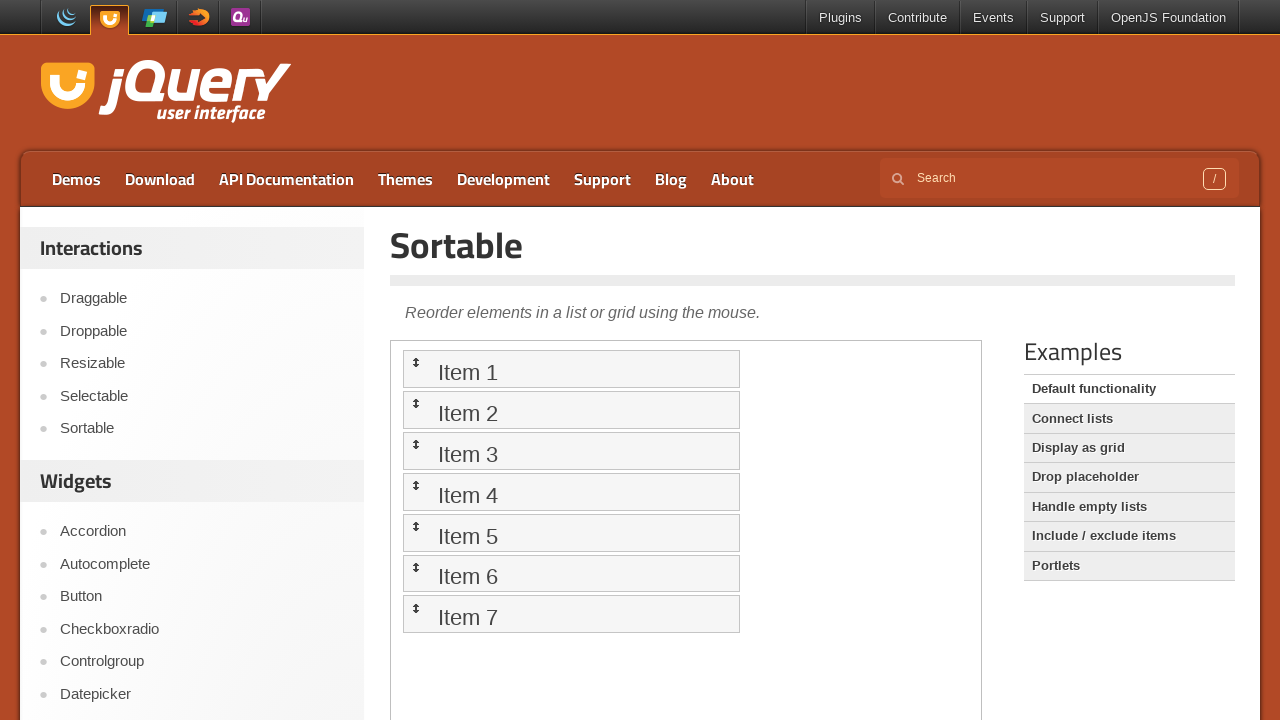

Dragged Item 2 to Item 1 position at (571, 369)
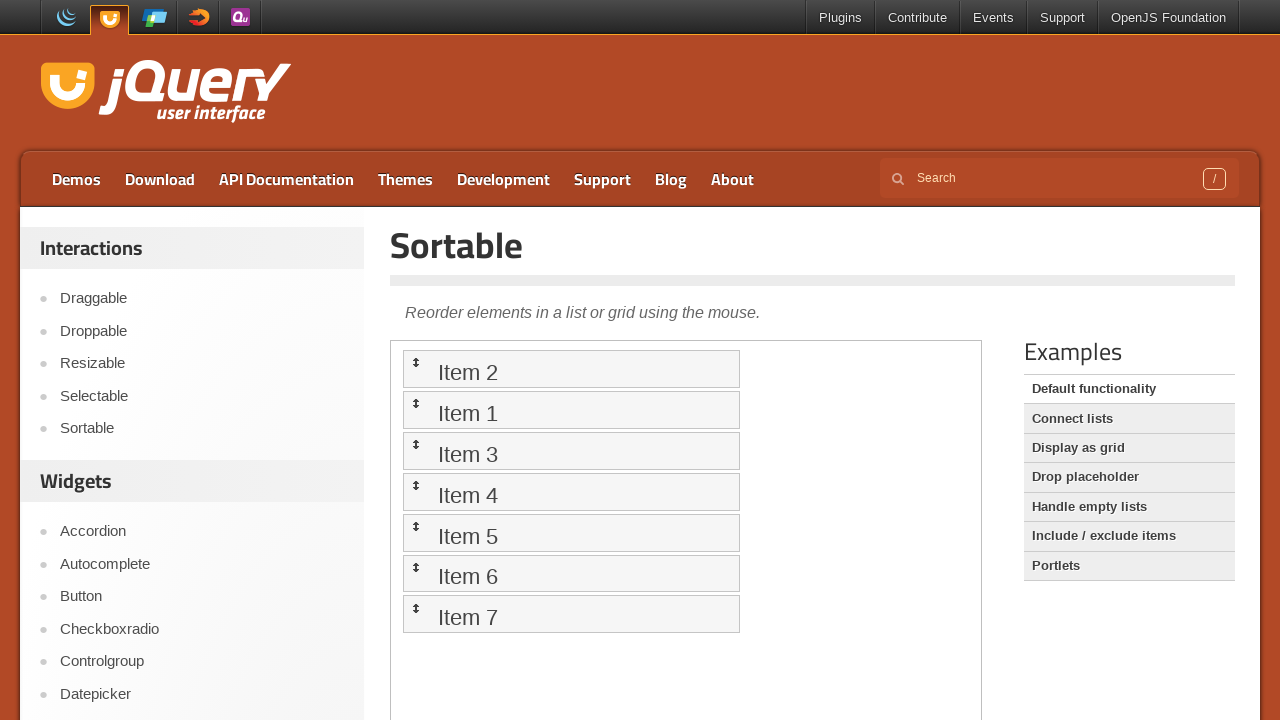

Dragged Item 6 to Item 4 position at (571, 492)
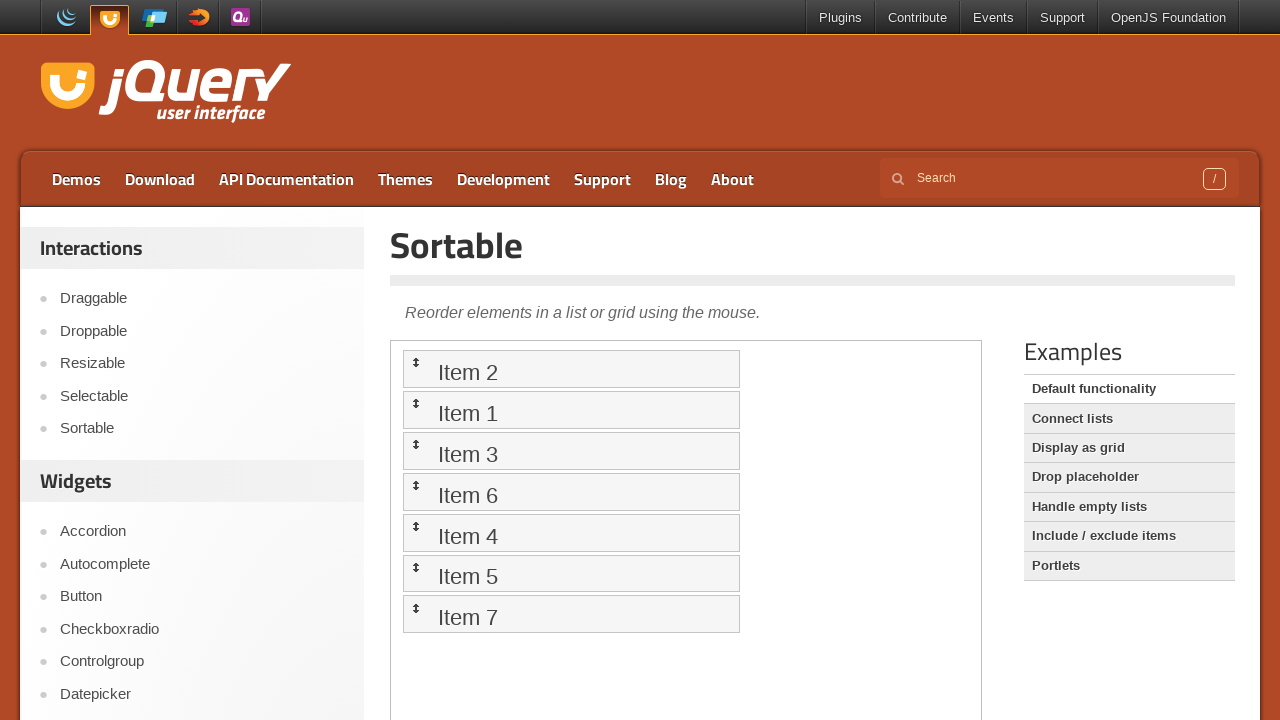

Dragged Item 5 to Item 3 position at (571, 451)
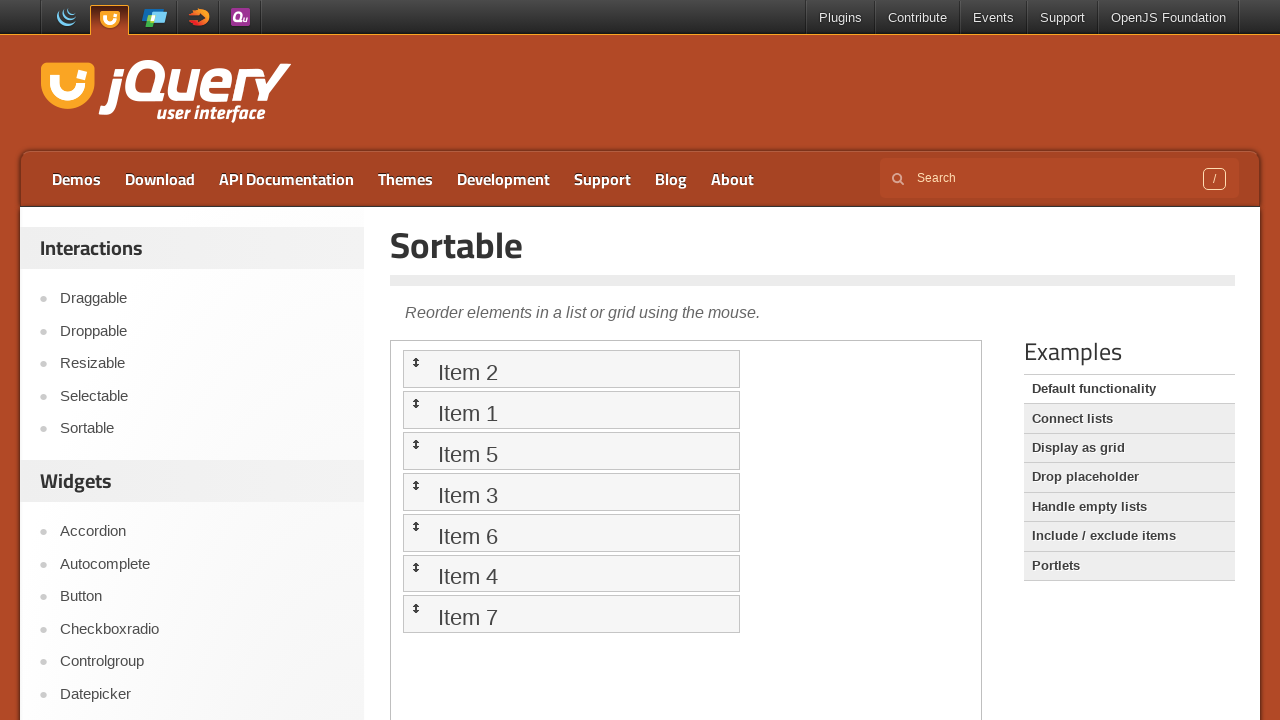

Verified Item 1 is still visible after drag-and-drop operations
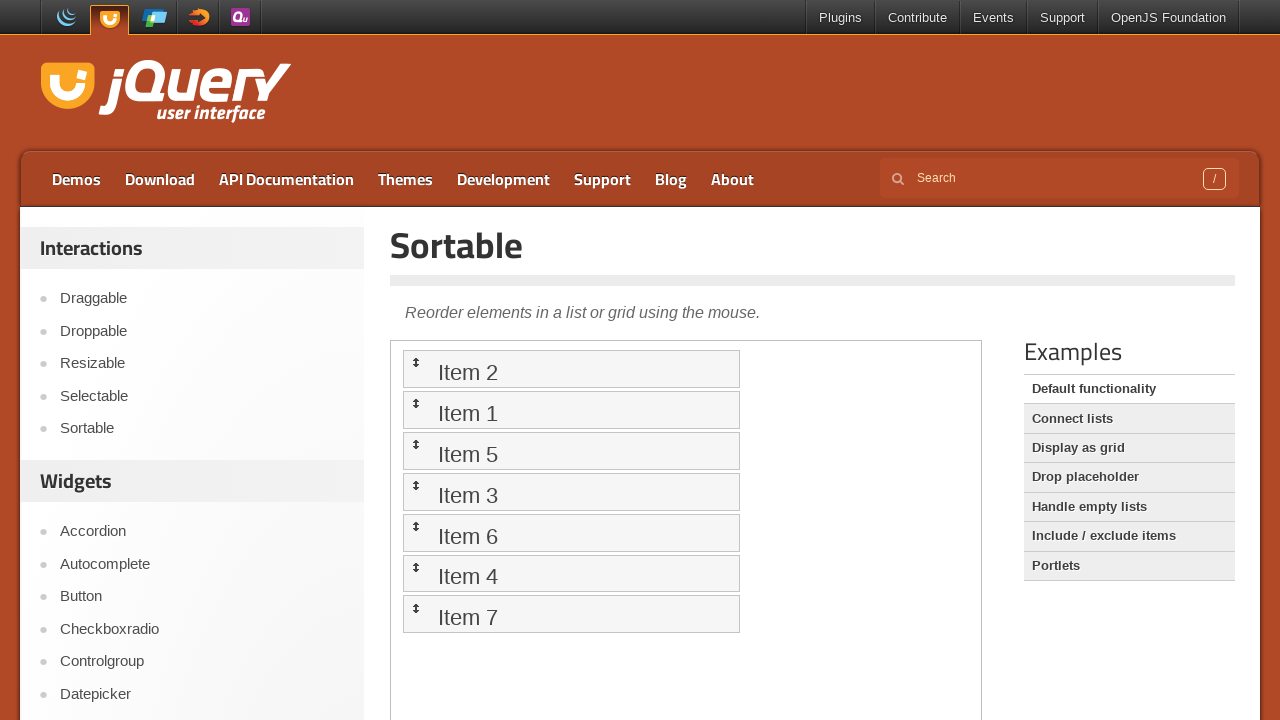

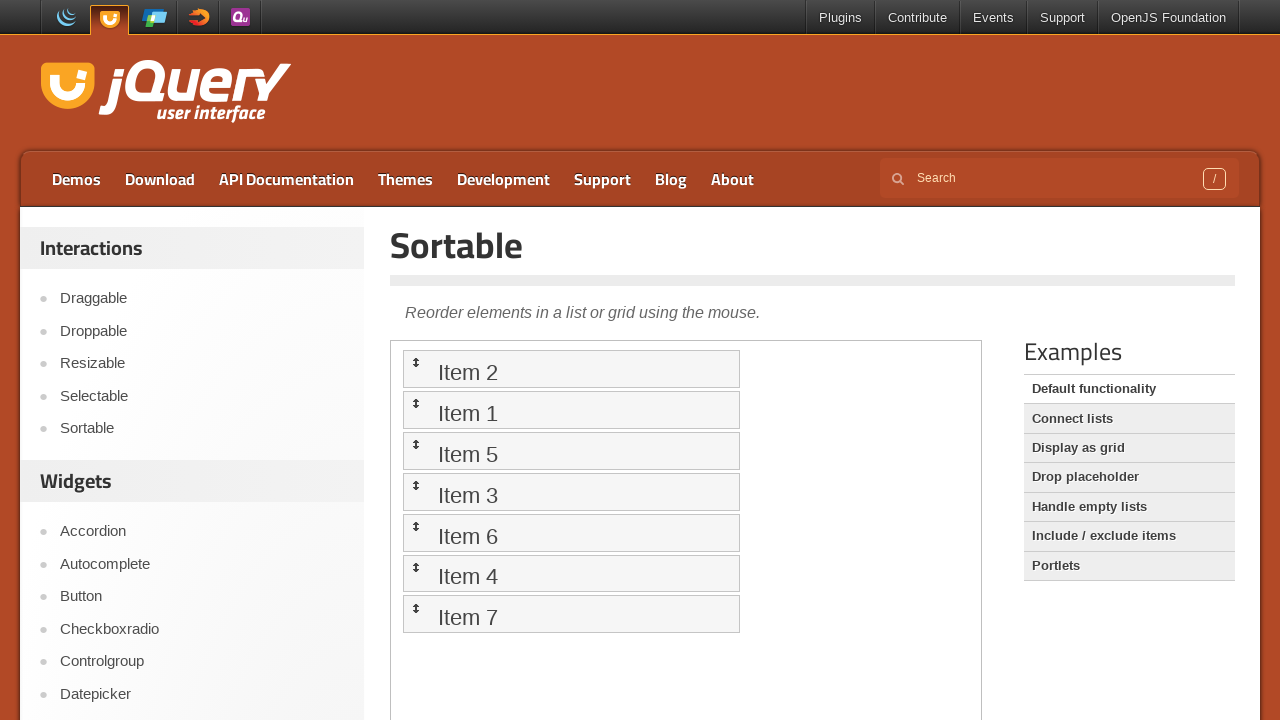